Tests removing the disabled attribute from a form field using JavaScript, then filling and submitting the form on W3Schools tryit editor

Starting URL: https://www.w3schools.com/tags/tryit.asp?filename=tryhtml_input_disabled

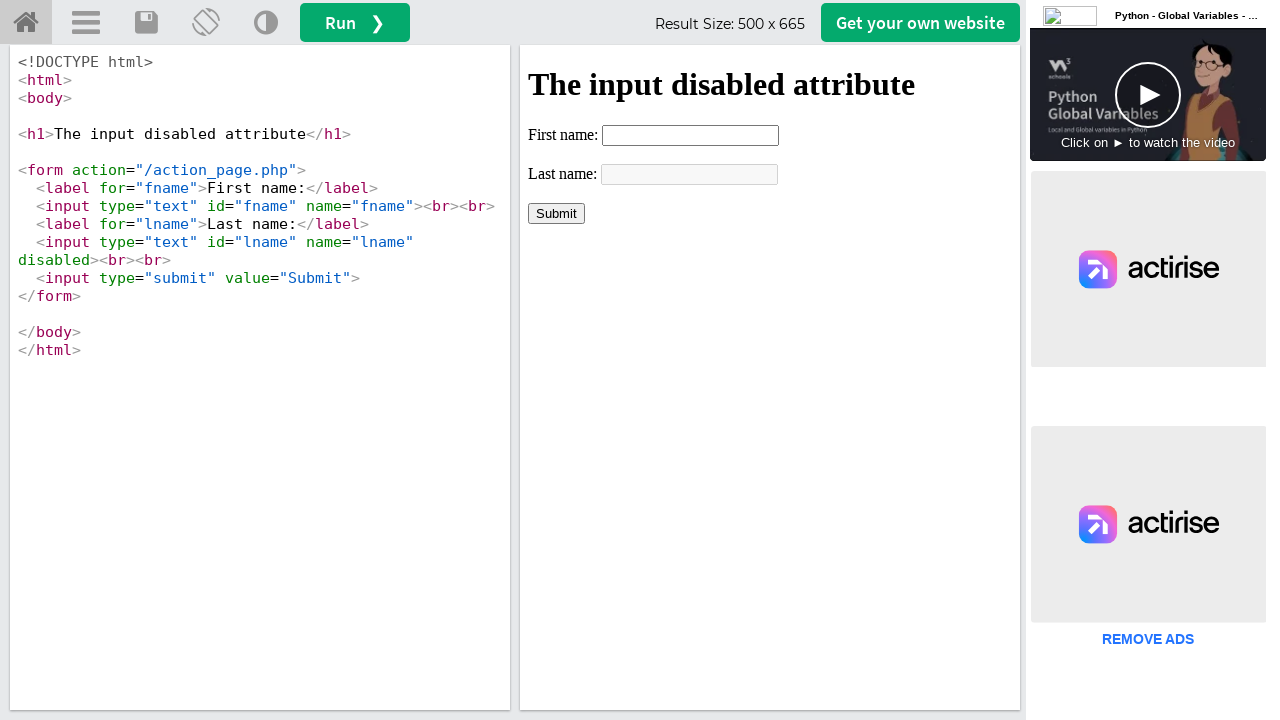

Located iframe#iframeResult containing the form
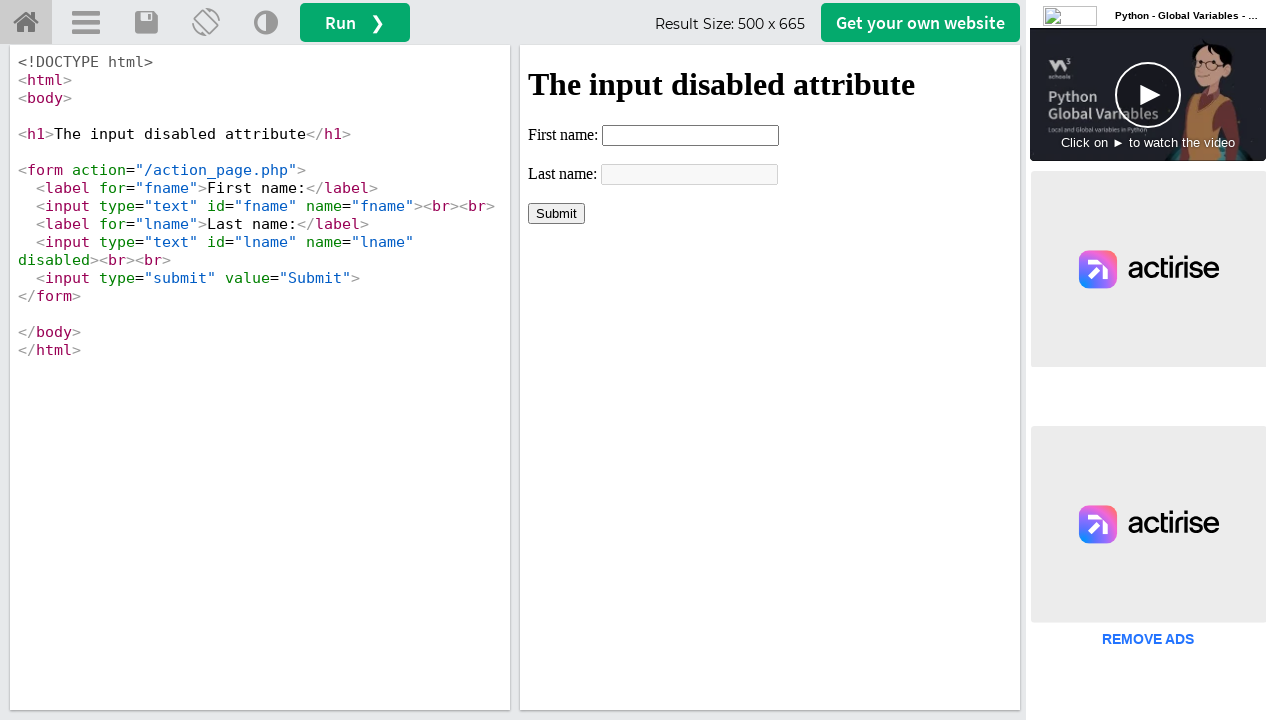

Filled first name field with 'Automation' on iframe#iframeResult >> internal:control=enter-frame >> input[name='fname']
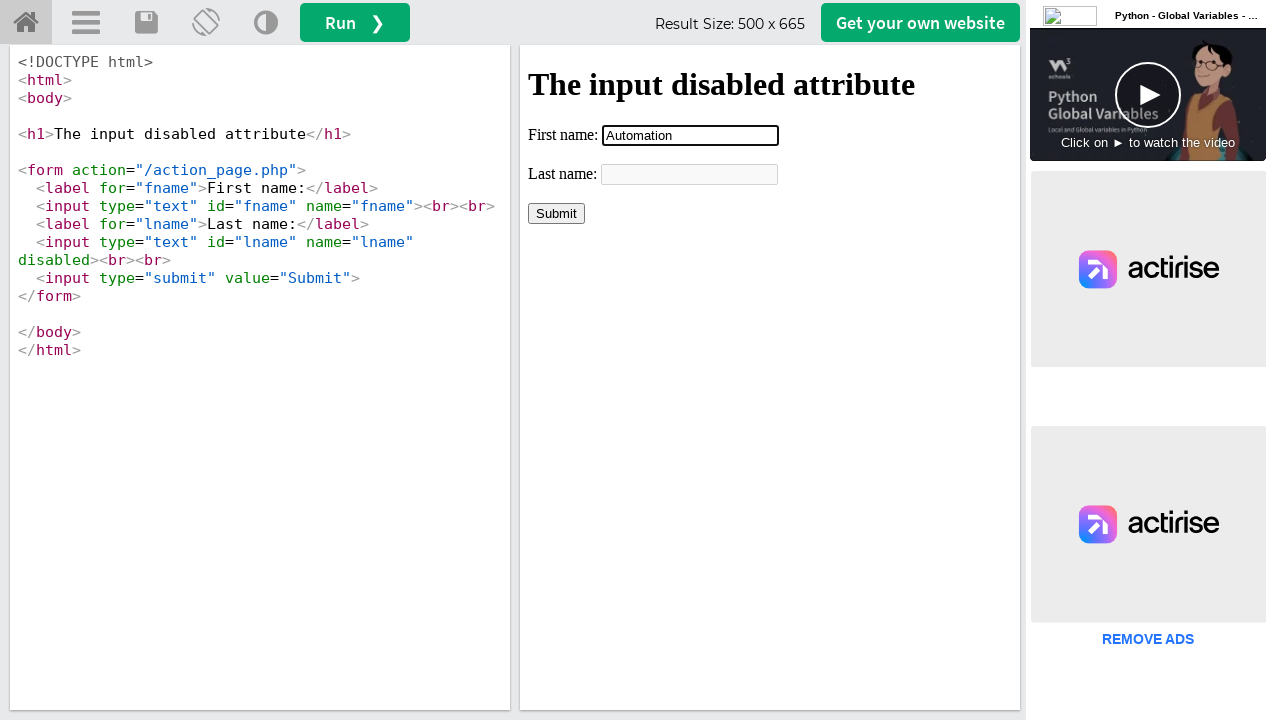

Removed 'disabled' attribute from last name field using JavaScript
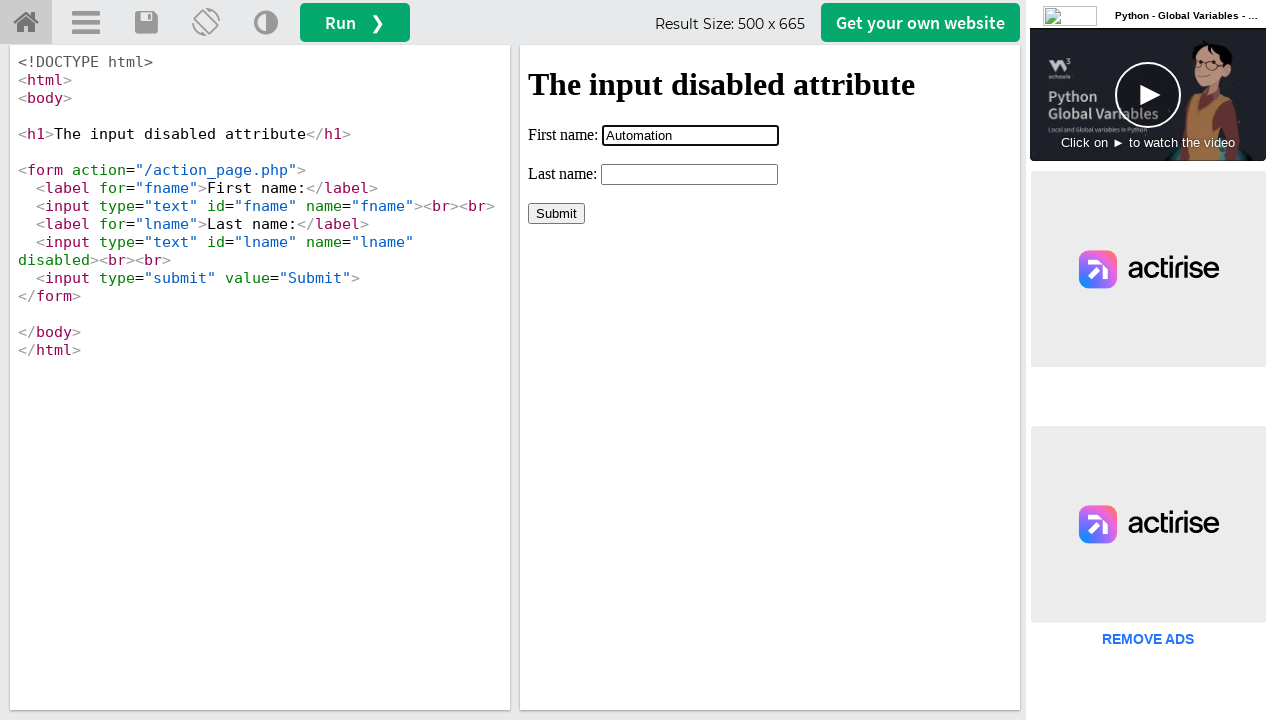

Filled last name field with 'Testing' on iframe#iframeResult >> internal:control=enter-frame >> input[name='lname']
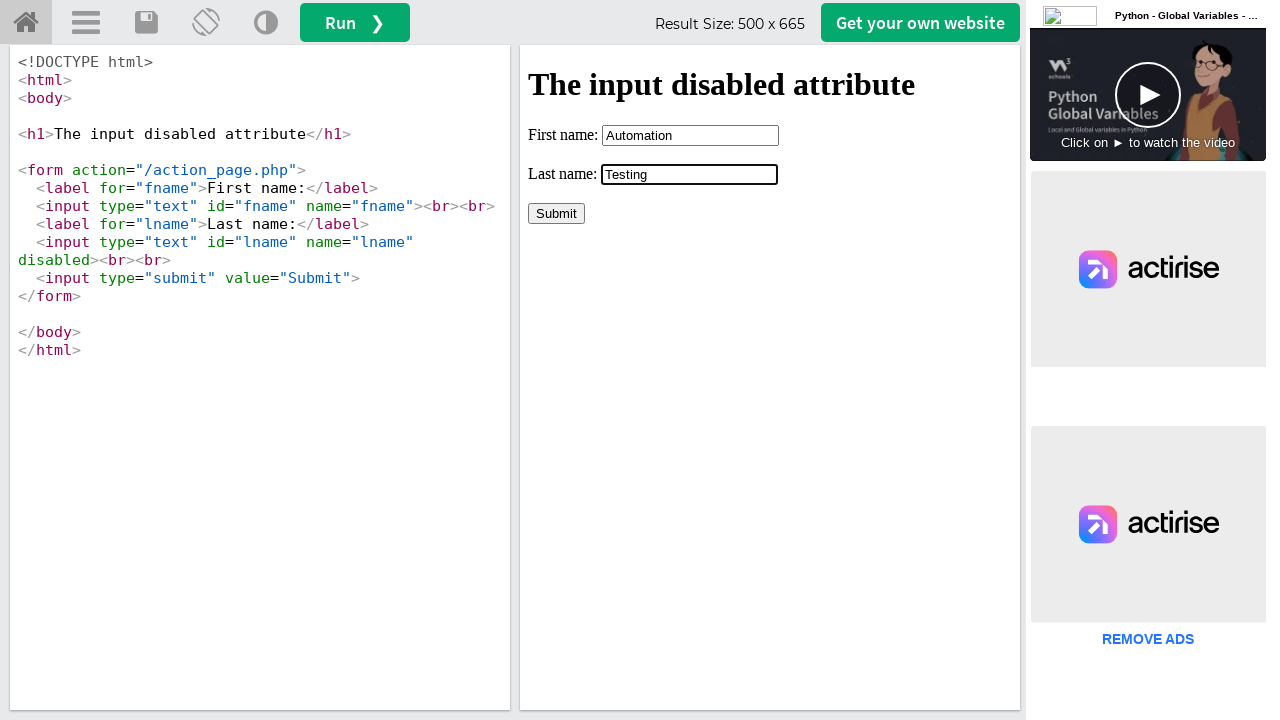

Clicked Submit button to submit the form at (556, 213) on iframe#iframeResult >> internal:control=enter-frame >> input[value='Submit']
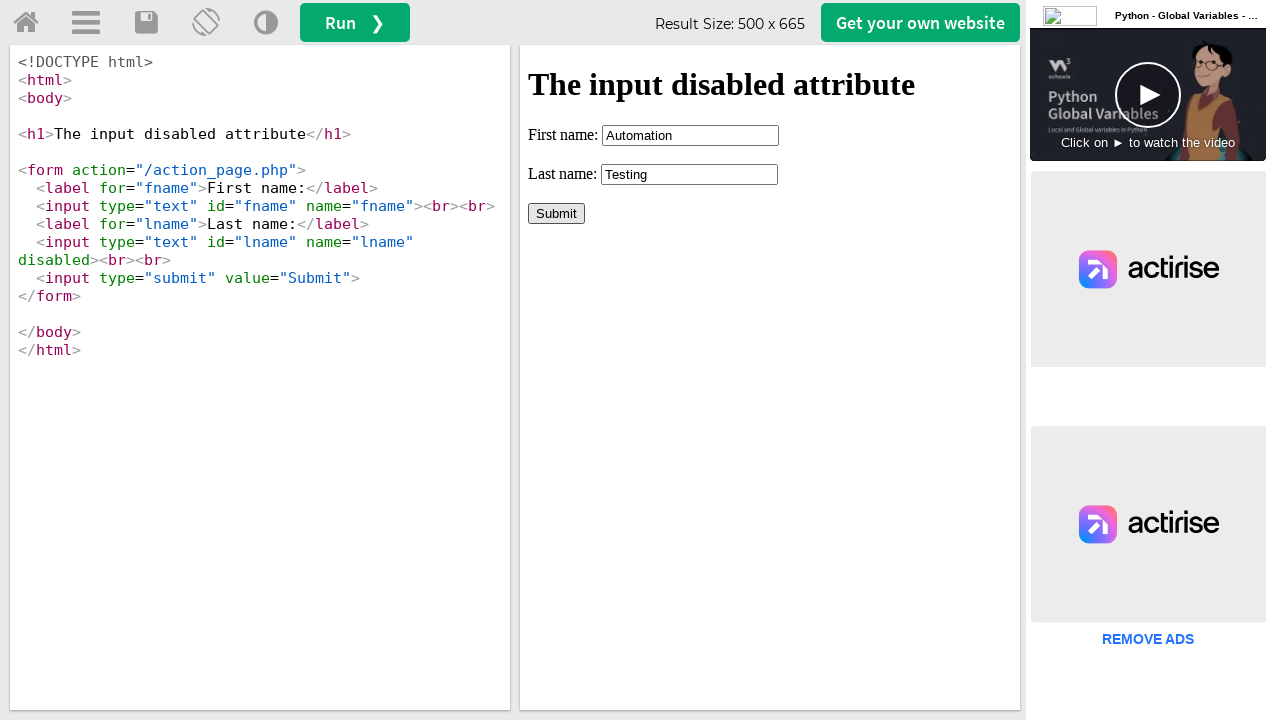

Retrieved success message from form submission
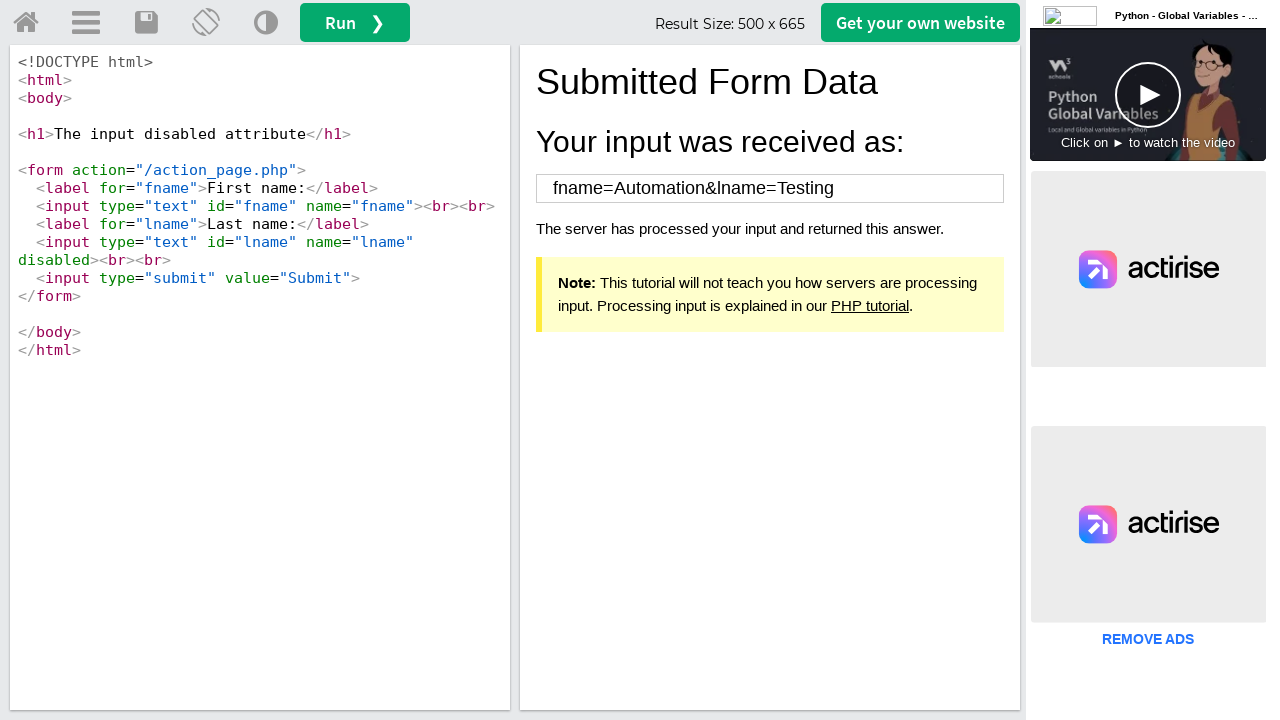

Verified success message contains both 'Automation' and 'Testing'
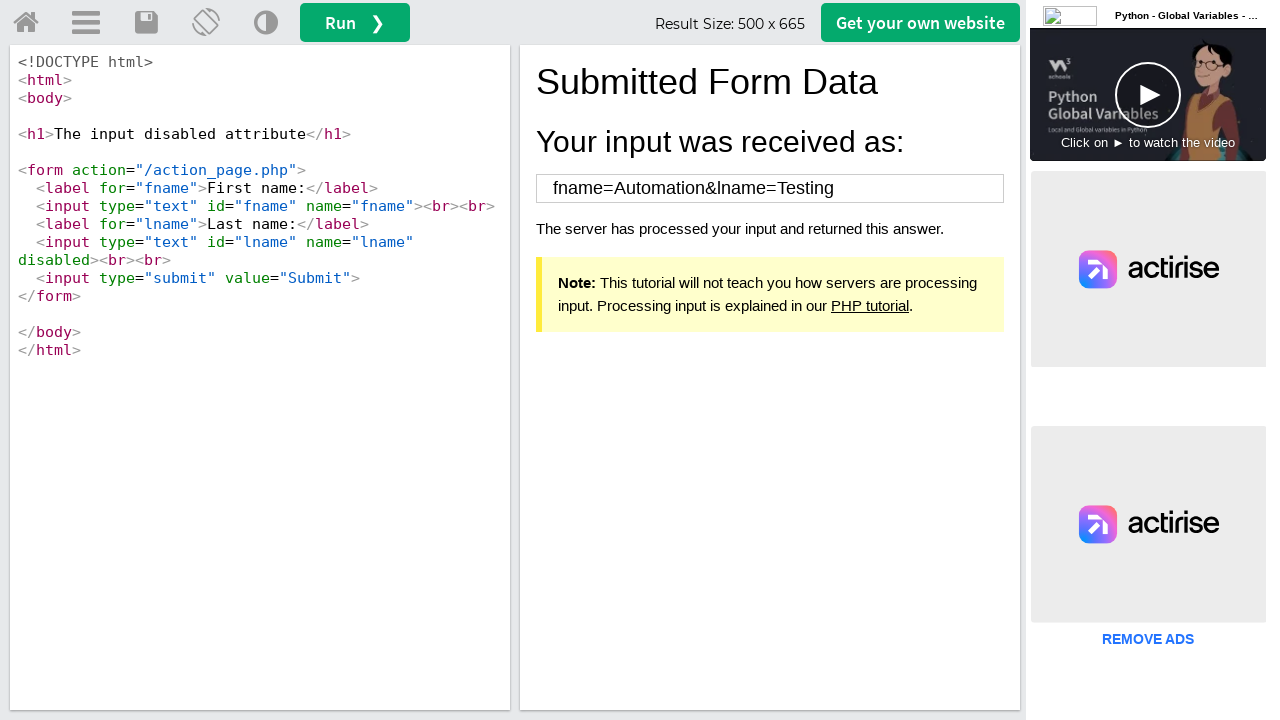

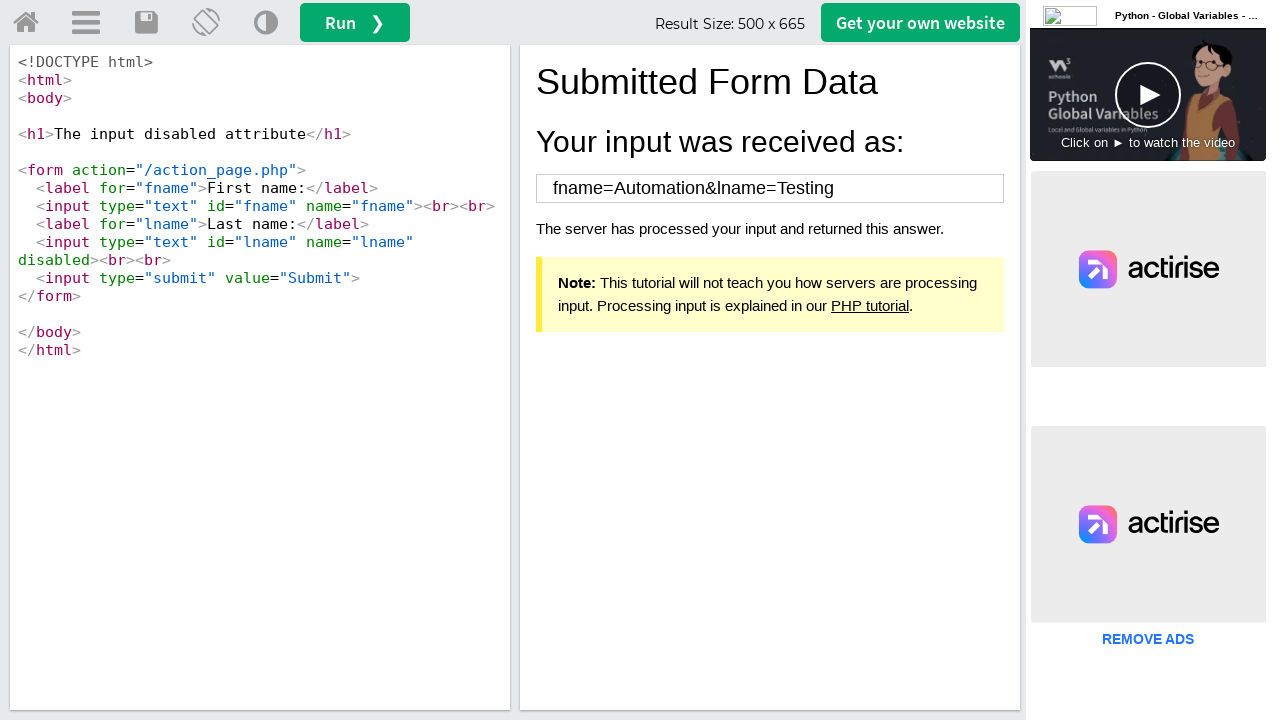